Tests social media icon buttons by clicking each one to add social accounts, then removes them by clicking the corresponding buttons in the details section. Verifies buttons are enabled and disappear after clicking.

Starting URL: https://26-profile-page-css.volunteer-ekr.pages.dev/pages/complete-profile/

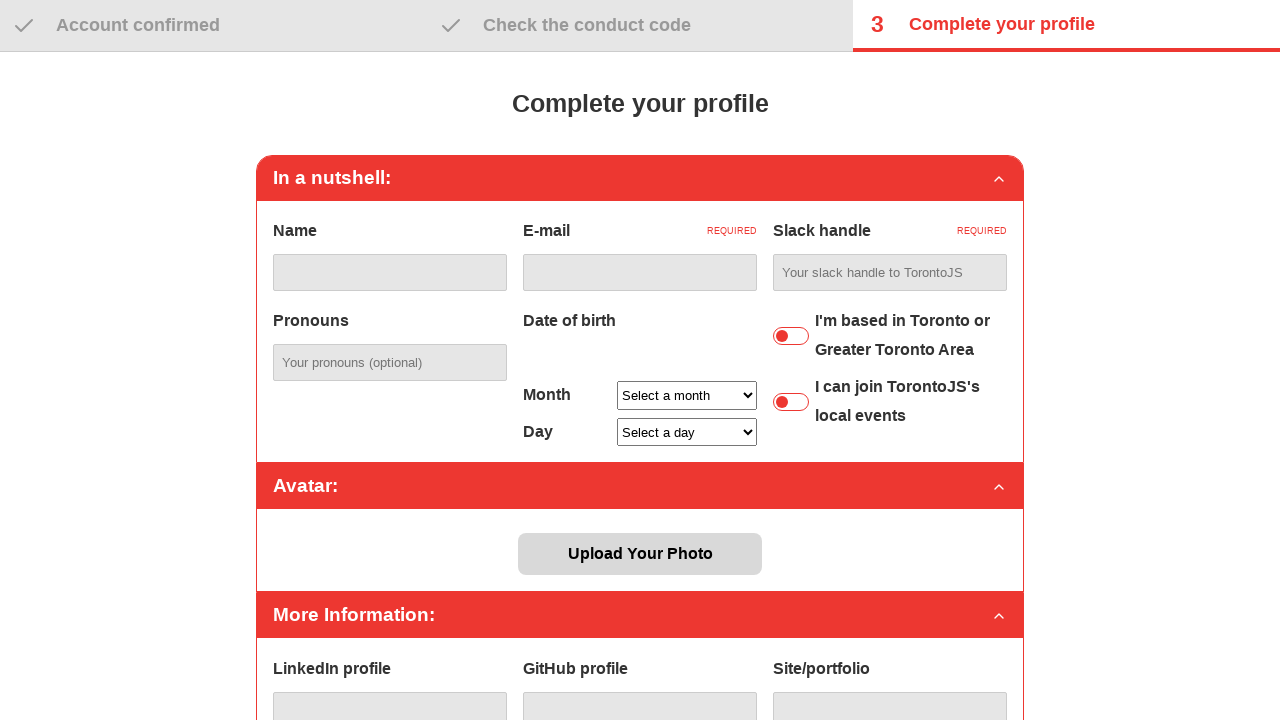

Verified 'Complete your profile' heading is visible
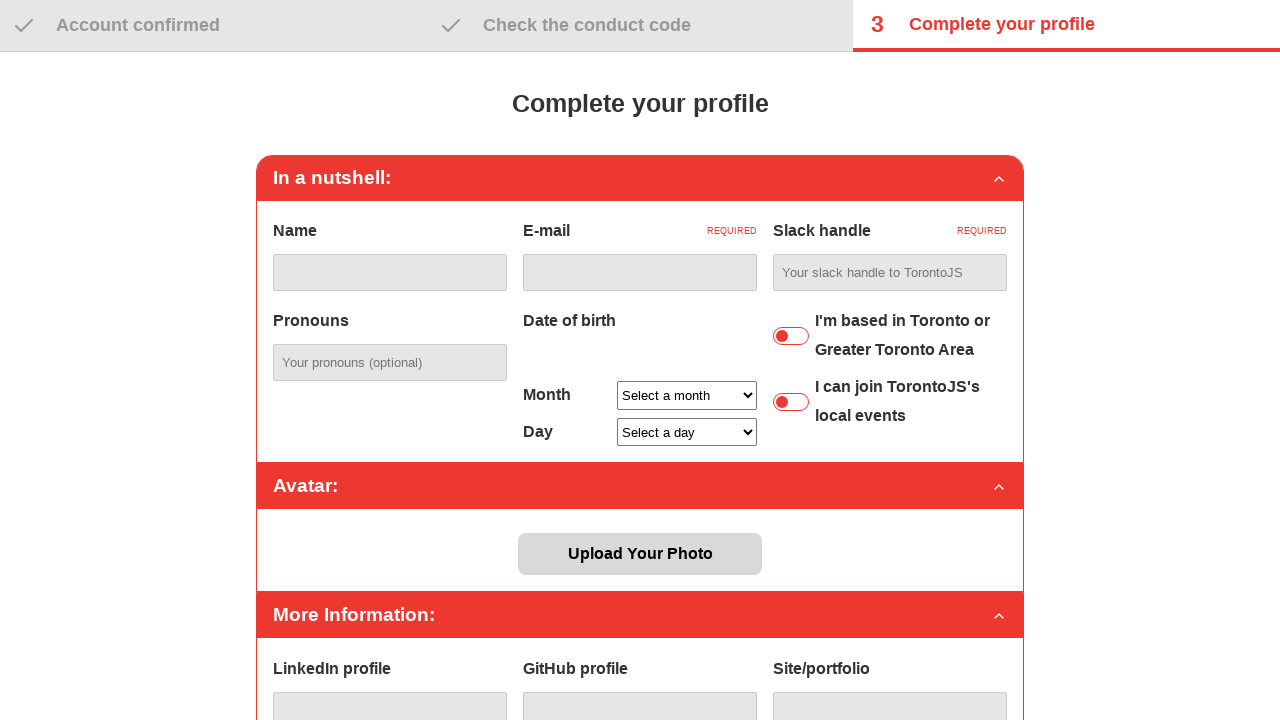

Clicked 'Add Facebook account' button at (576, 530) on internal:role=button[name="Add Facebook account"i]
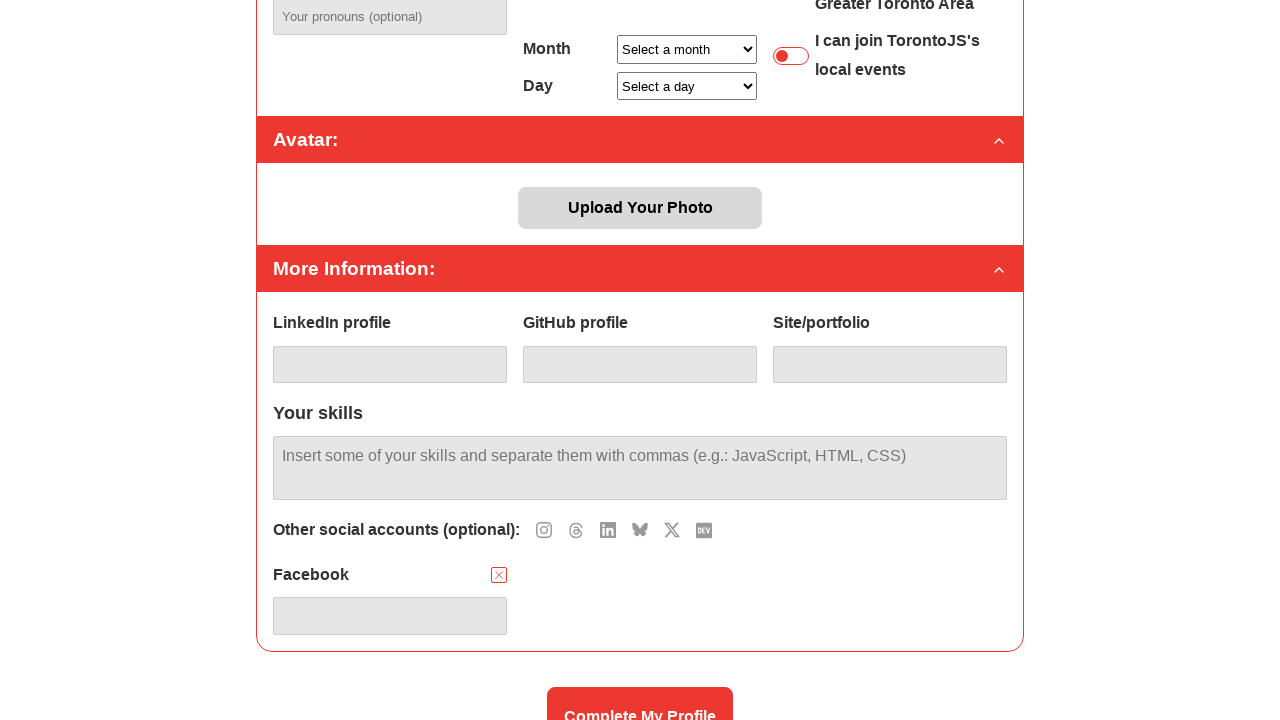

Clicked 'Add Threads account' button at (576, 530) on internal:role=button[name="Add Threads account"i]
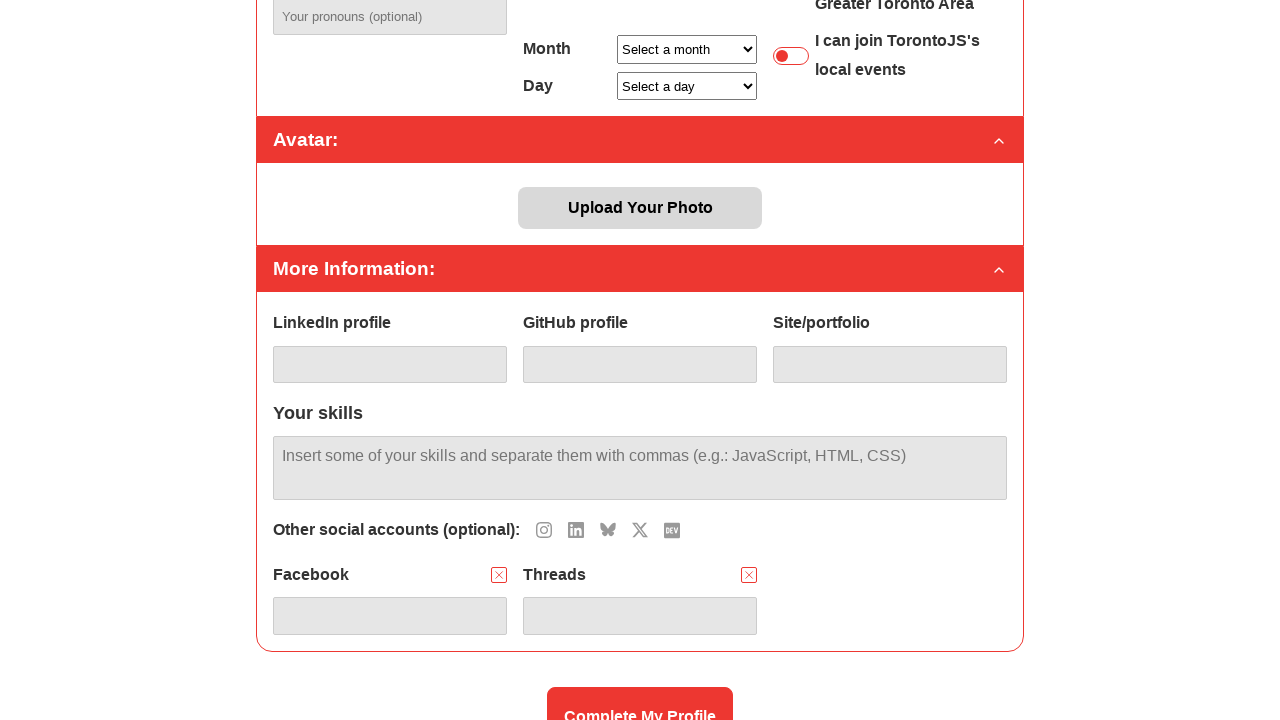

Clicked 'Add Instagram account' button at (544, 530) on internal:role=button[name="Add Instagram account"i]
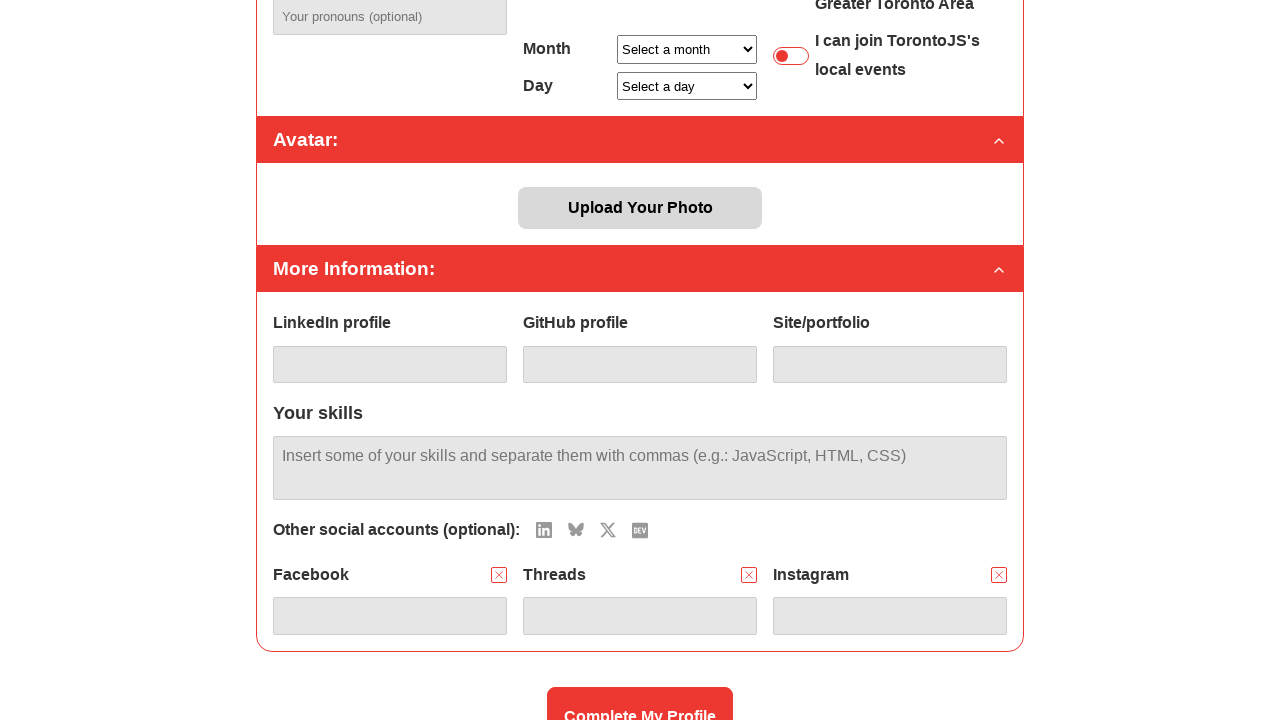

Clicked 'Add X account' button at (608, 530) on internal:role=button[name="Add X account"i]
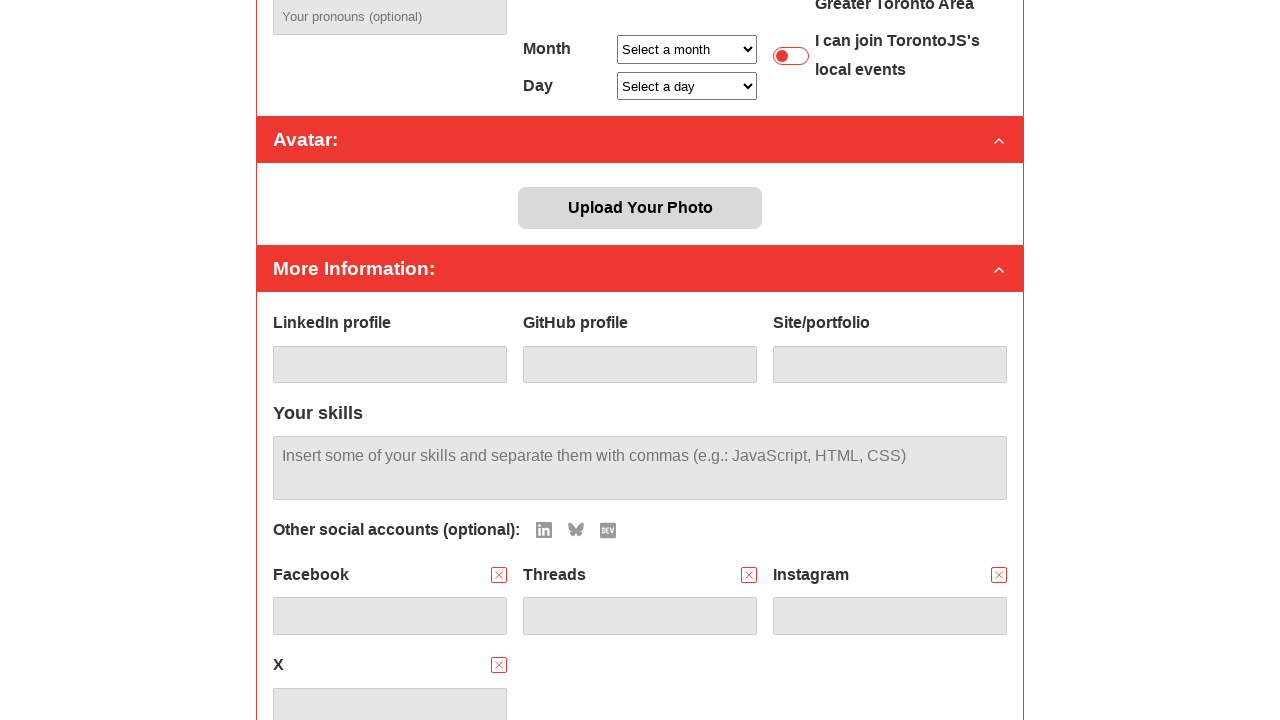

Clicked 'Add LinkedIn account' button at (544, 530) on internal:role=button[name="Add LinkedIn account"i]
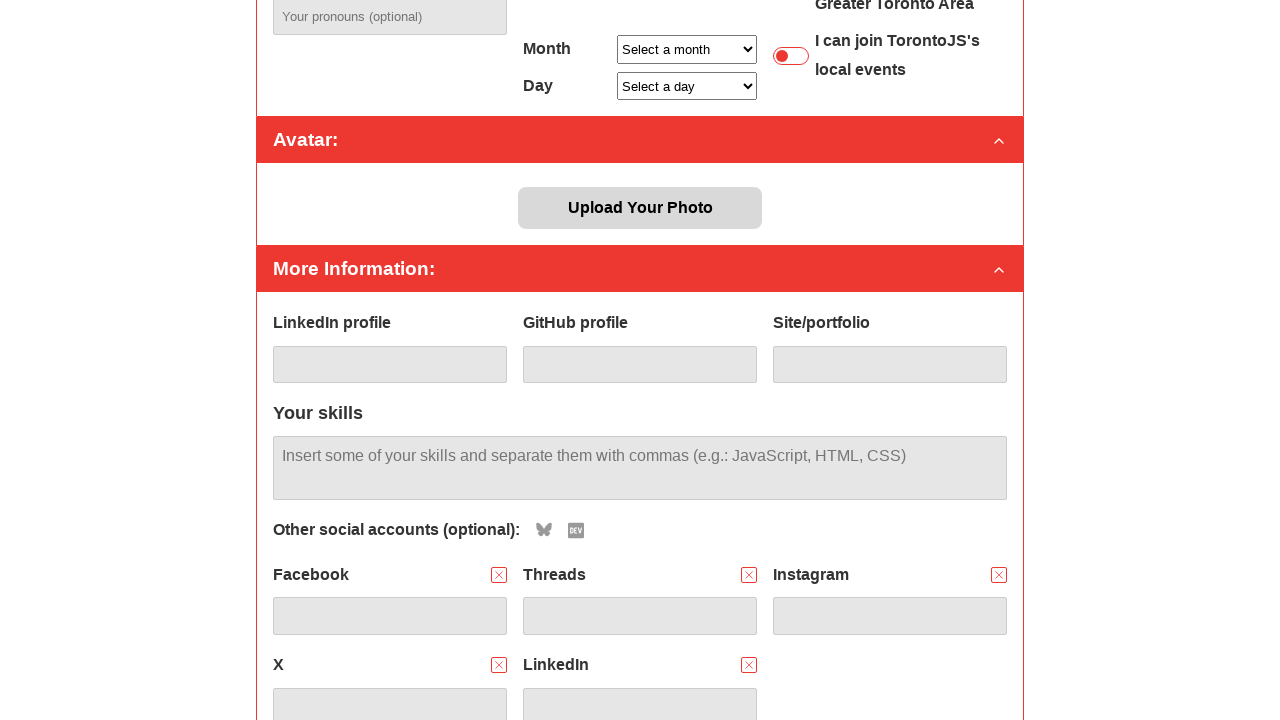

Clicked 'Add BlueSky account' button at (544, 530) on internal:role=button[name="Add BlueSky account"i]
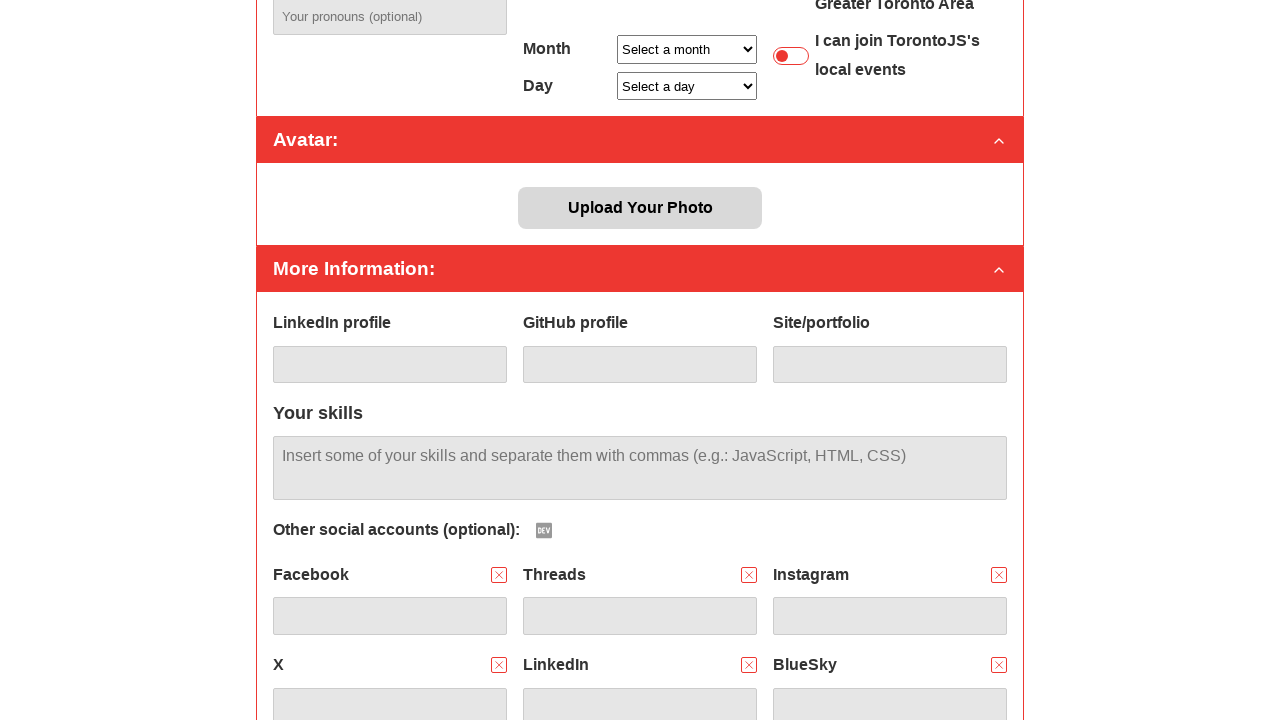

Clicked 'Add Dev.to account' button at (544, 530) on internal:role=button[name="Add Dev.to account"i]
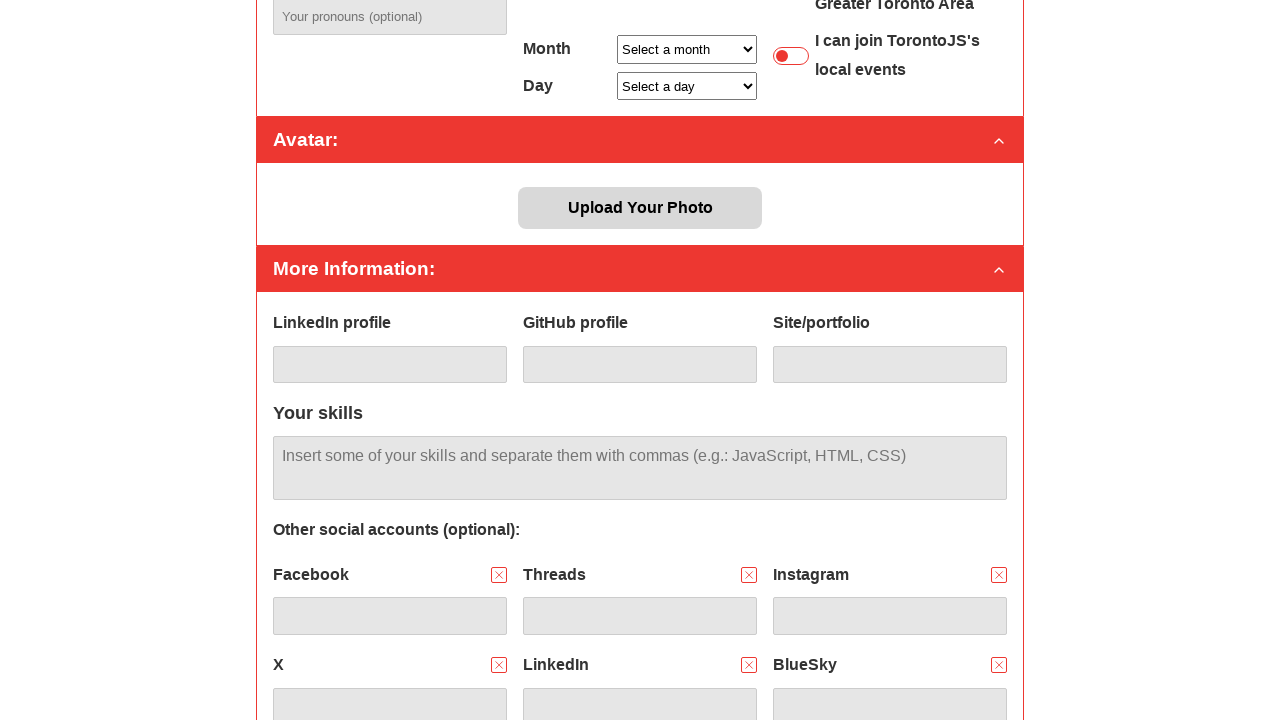

Clicked social media button at index 6 in details section to remove account at (499, 501) on #details-social-inputs >> internal:role=button >> nth=6
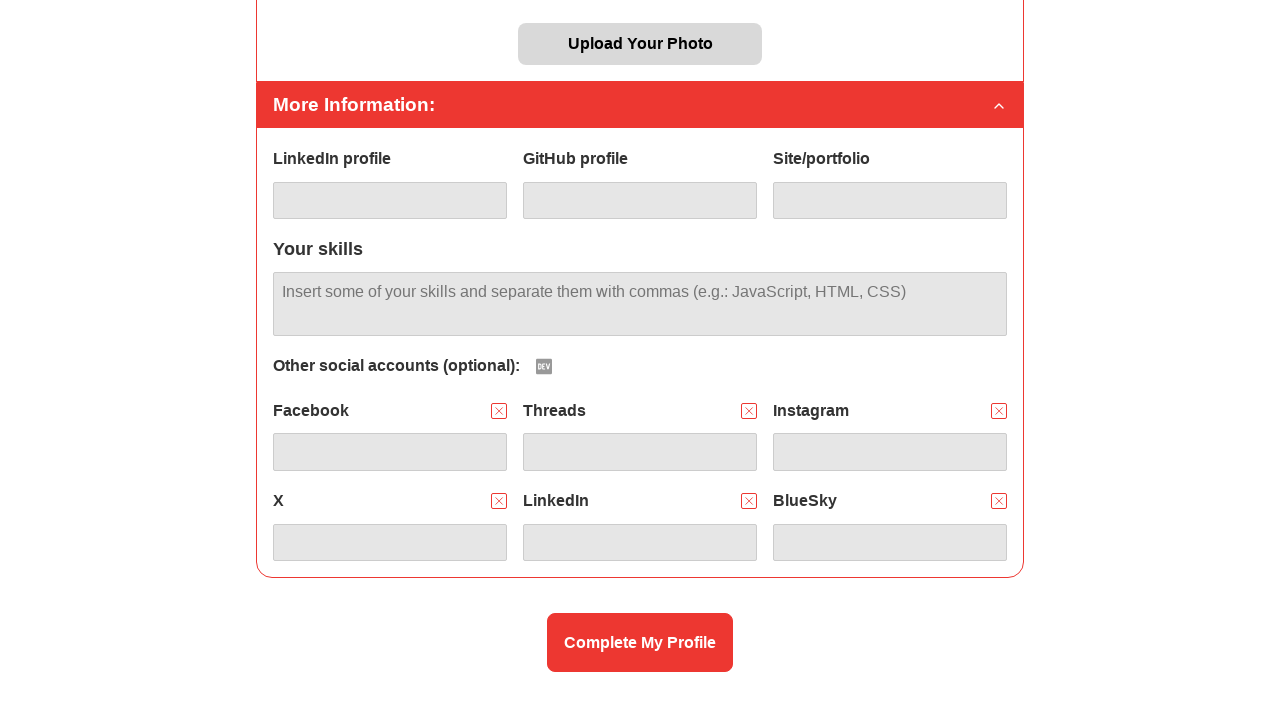

Clicked social media button at index 5 in details section to remove account at (999, 501) on #details-social-inputs >> internal:role=button >> nth=5
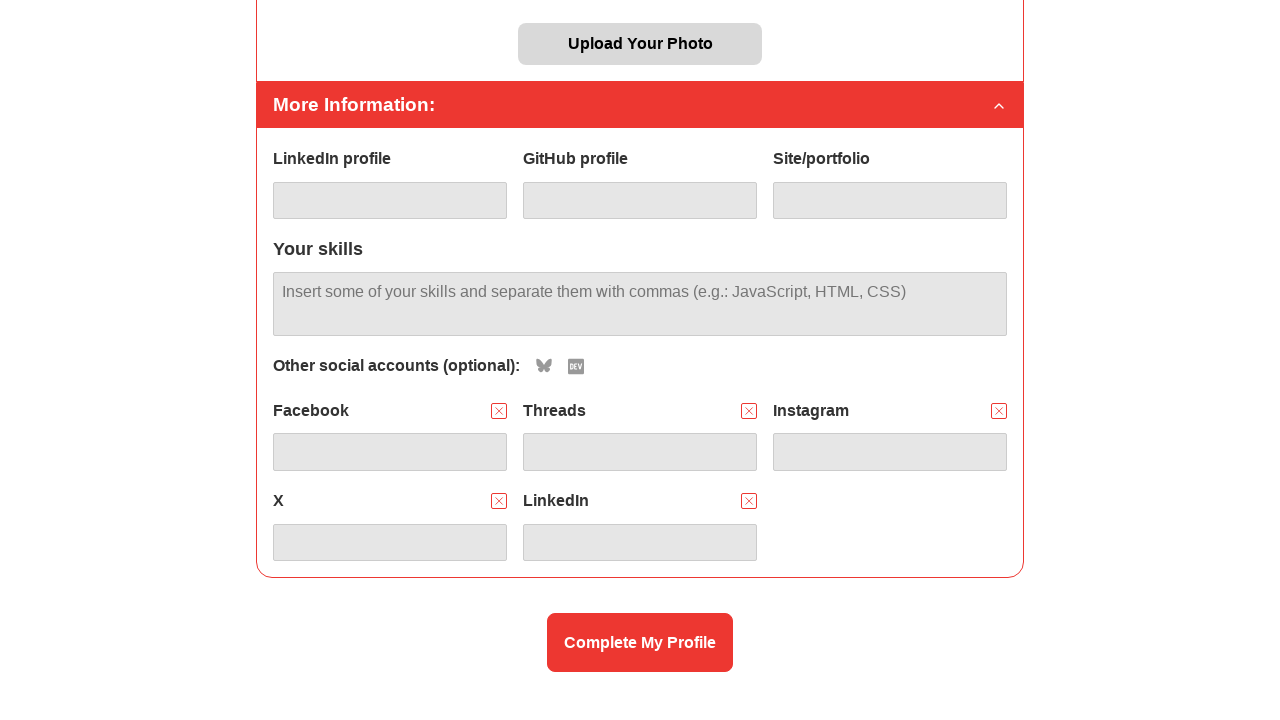

Clicked social media button at index 4 in details section to remove account at (749, 501) on #details-social-inputs >> internal:role=button >> nth=4
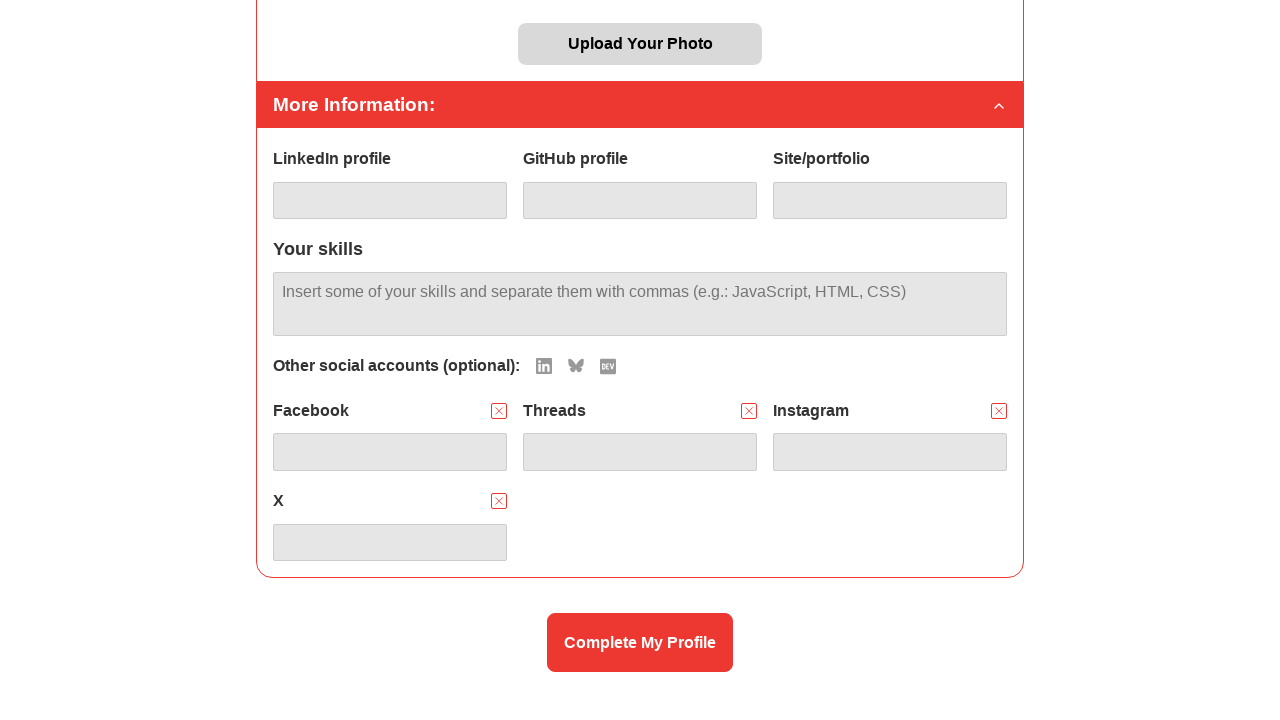

Clicked social media button at index 3 in details section to remove account at (499, 501) on #details-social-inputs >> internal:role=button >> nth=3
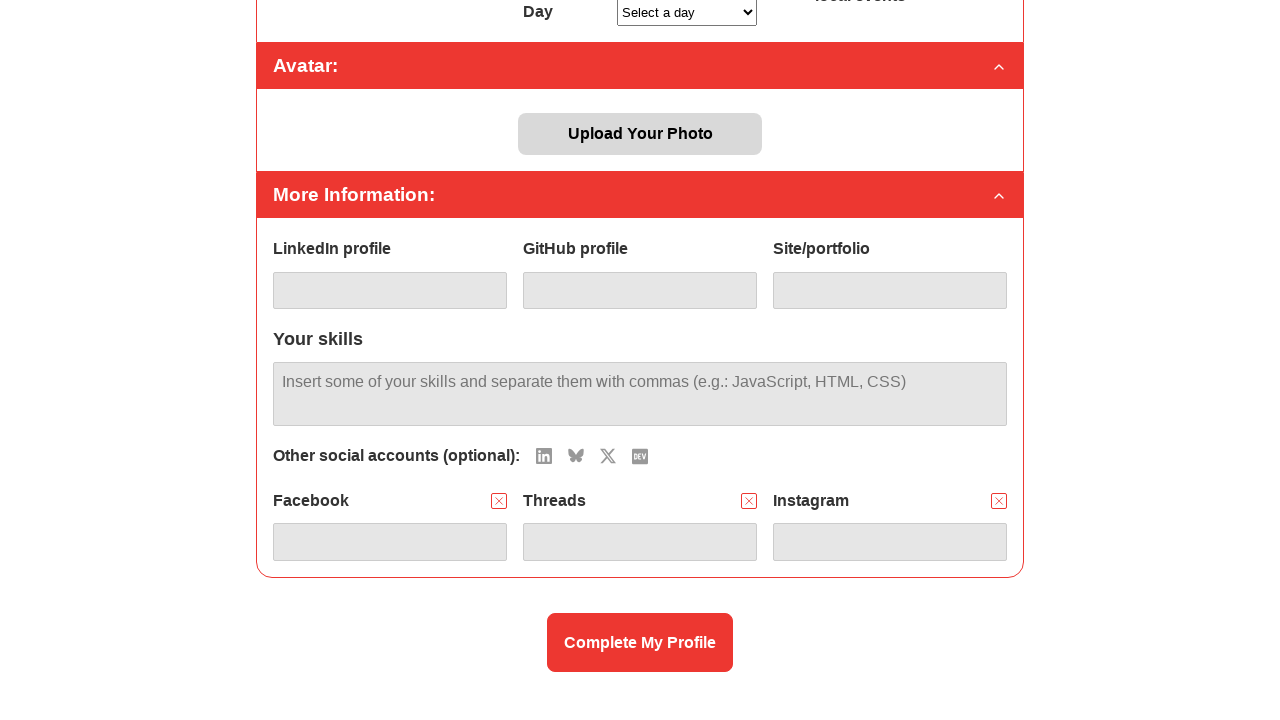

Clicked social media button at index 2 in details section to remove account at (999, 501) on #details-social-inputs >> internal:role=button >> nth=2
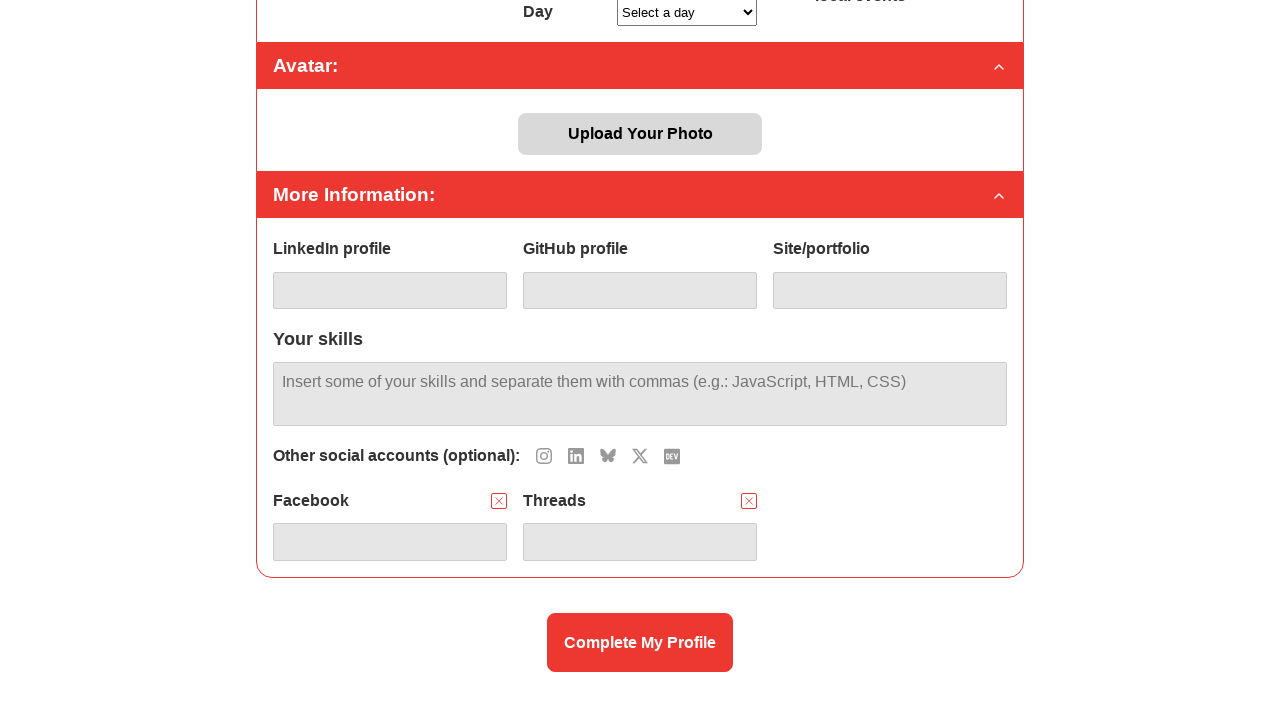

Clicked social media button at index 1 in details section to remove account at (749, 501) on #details-social-inputs >> internal:role=button >> nth=1
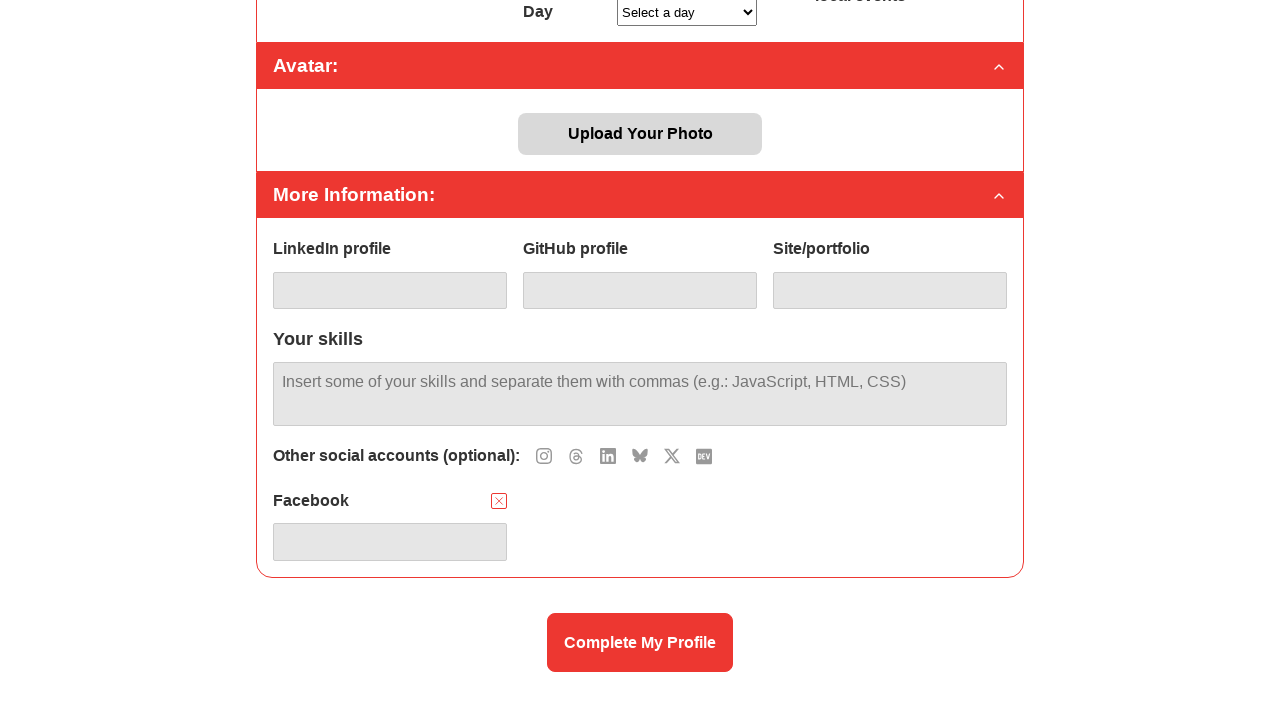

Clicked social media button at index 0 in details section to remove account at (499, 501) on #details-social-inputs >> internal:role=button >> nth=0
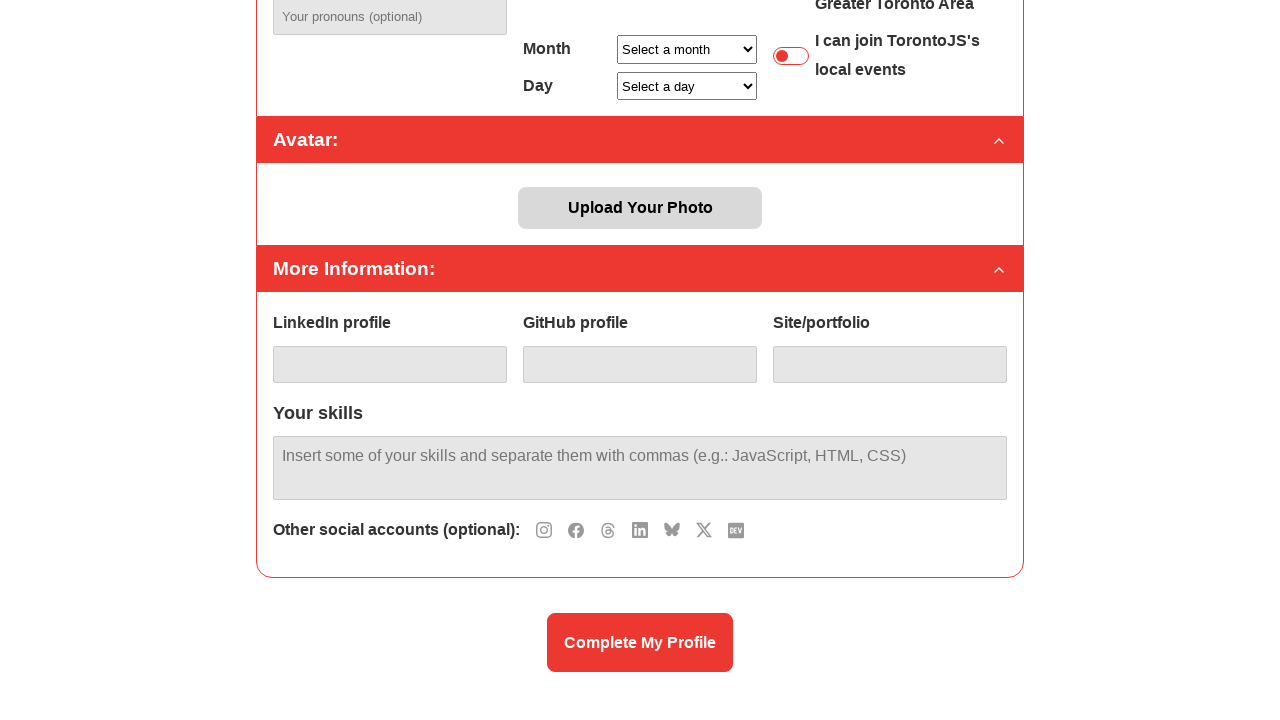

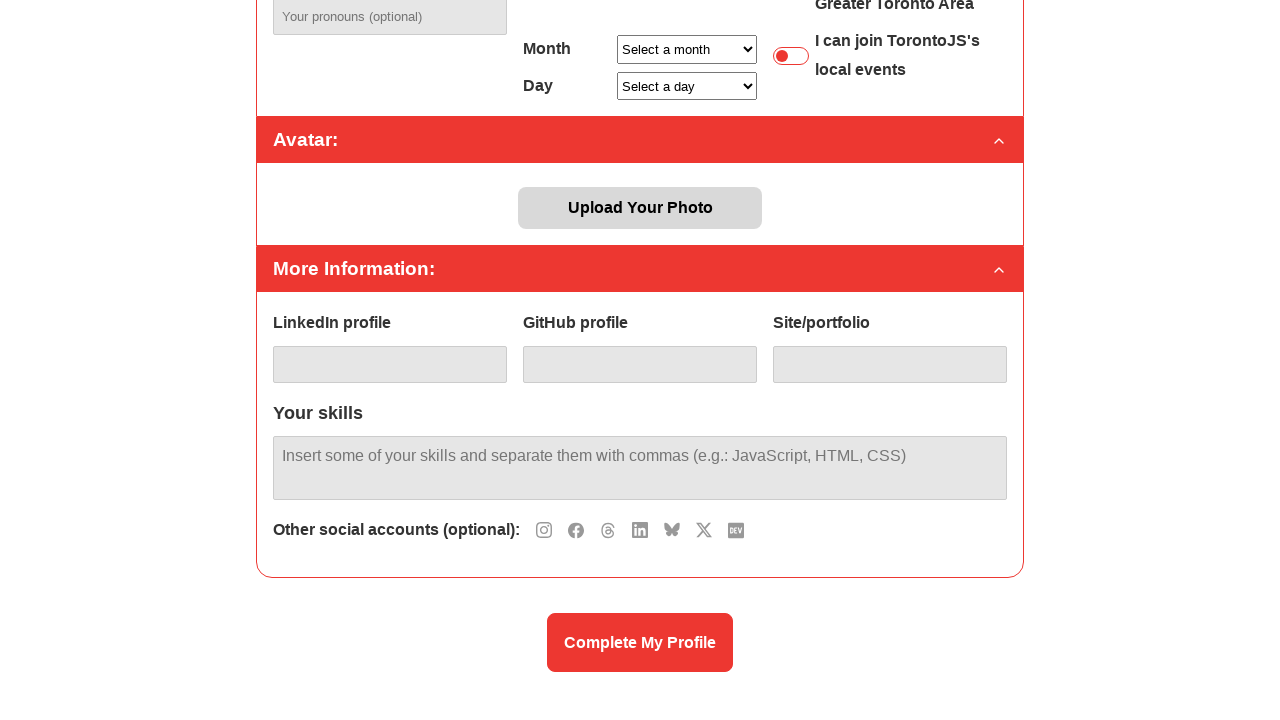